Navigates to Hacker News, waits for posts to load, and clicks the "More" link to navigate to the next page of posts.

Starting URL: https://news.ycombinator.com/

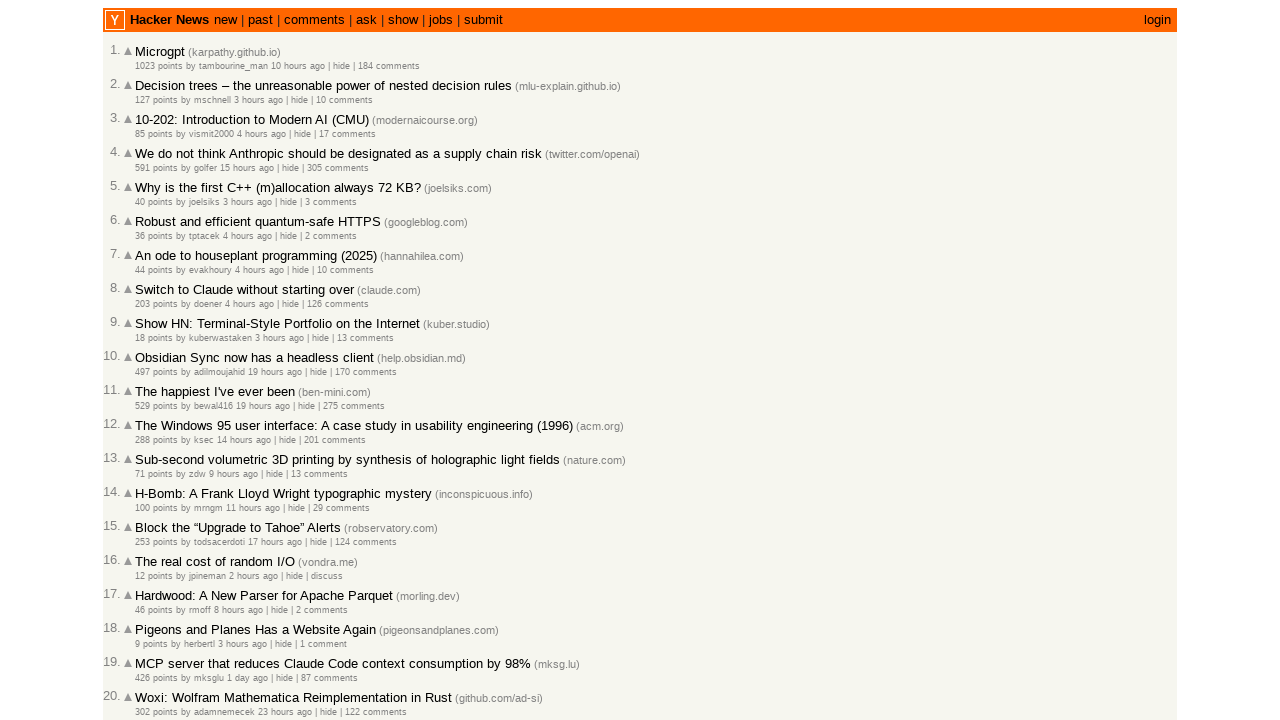

Waited for posts to load on Hacker News
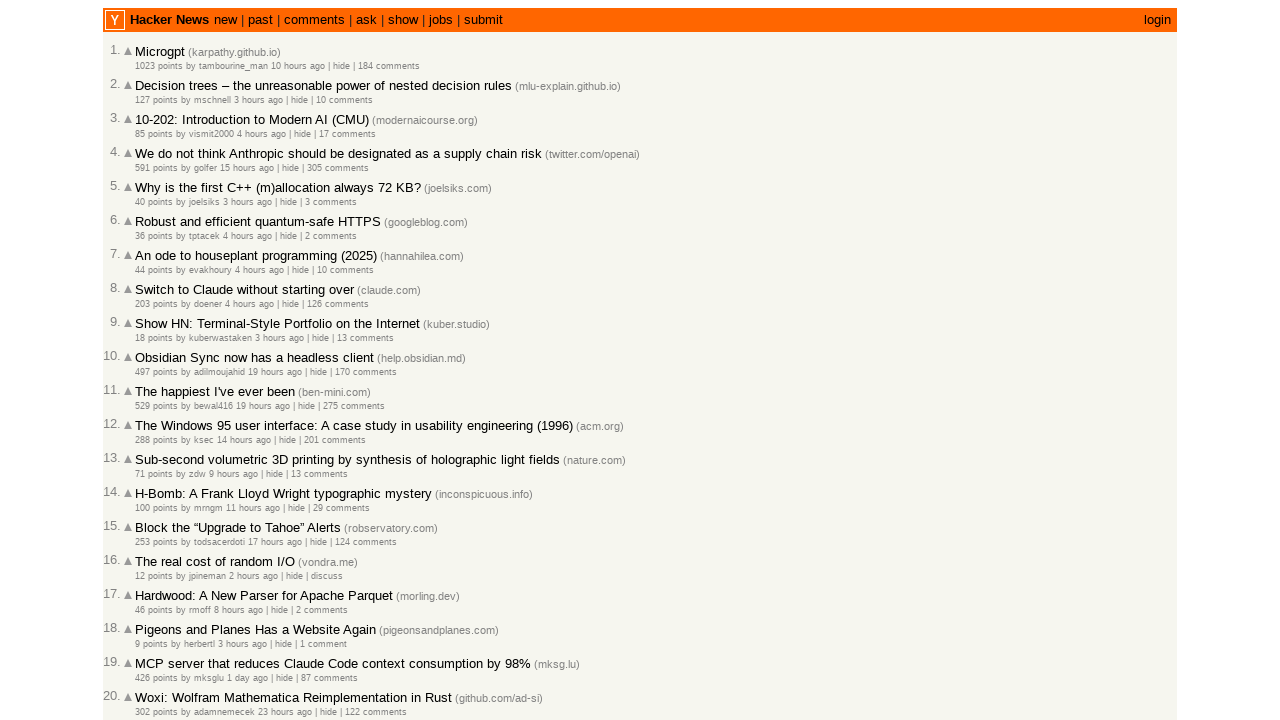

Clicked the 'More' link to navigate to the next page at (149, 616) on .morelink
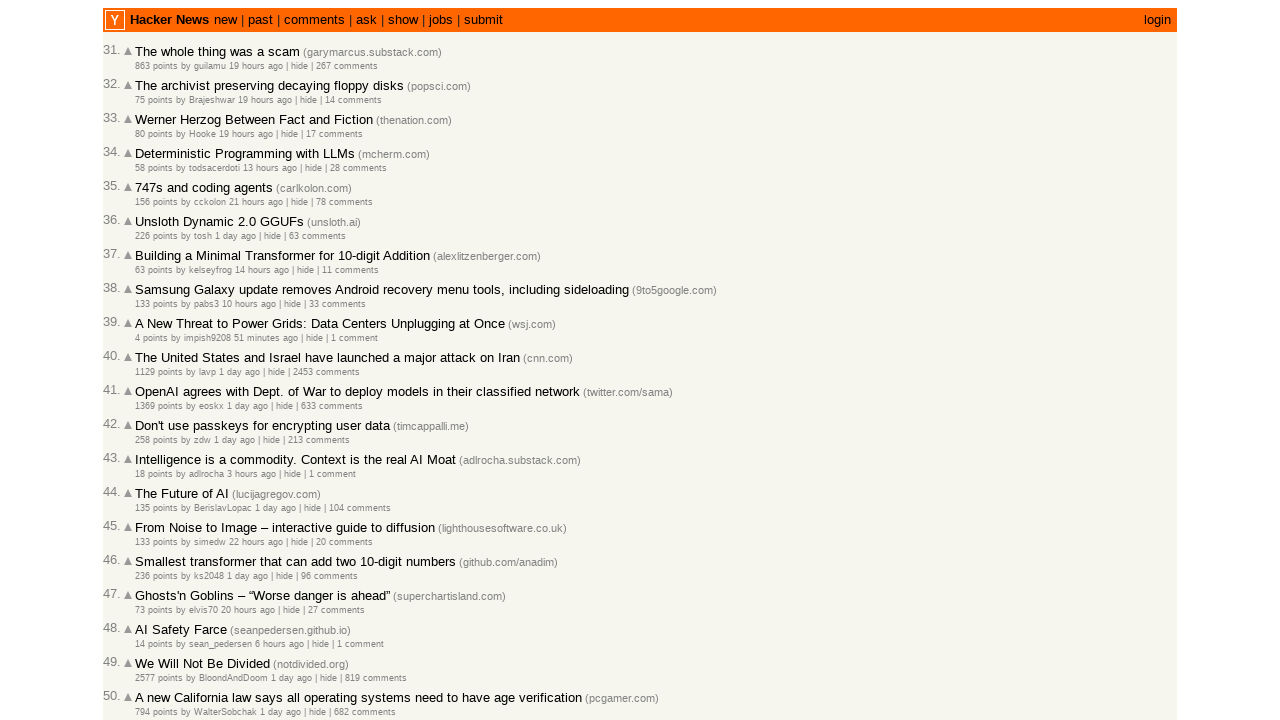

Waited for next page posts to load
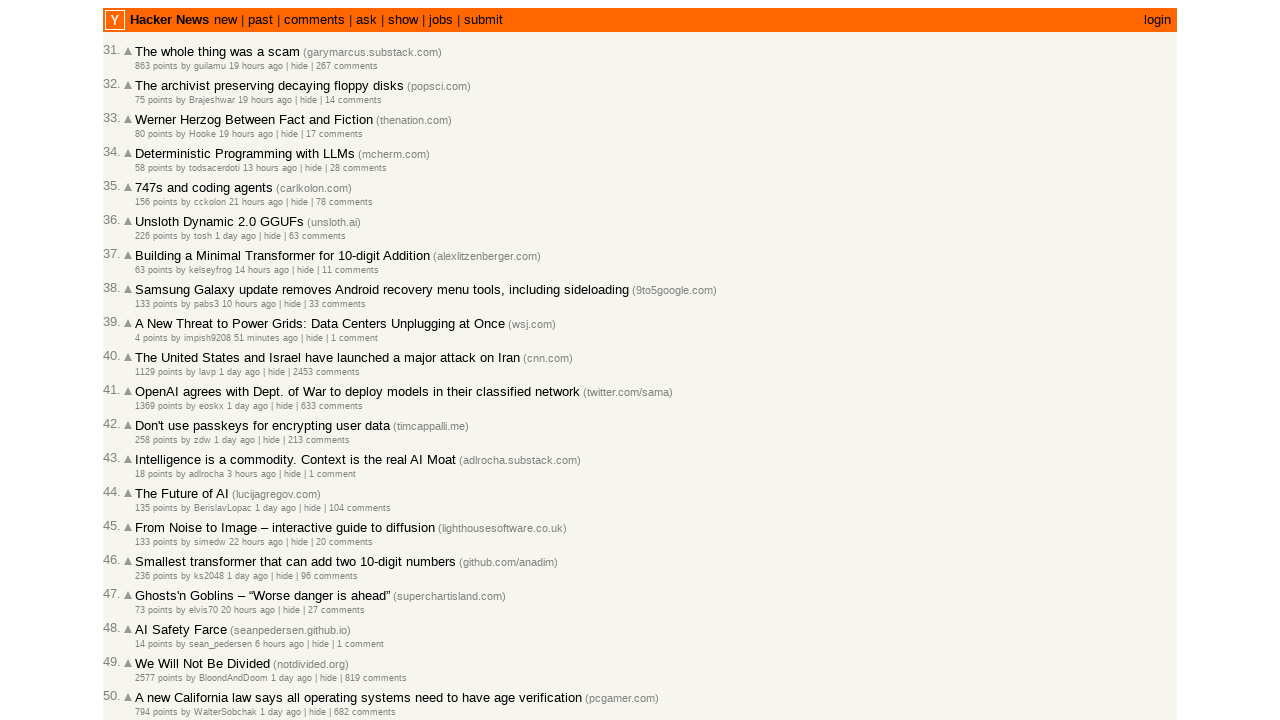

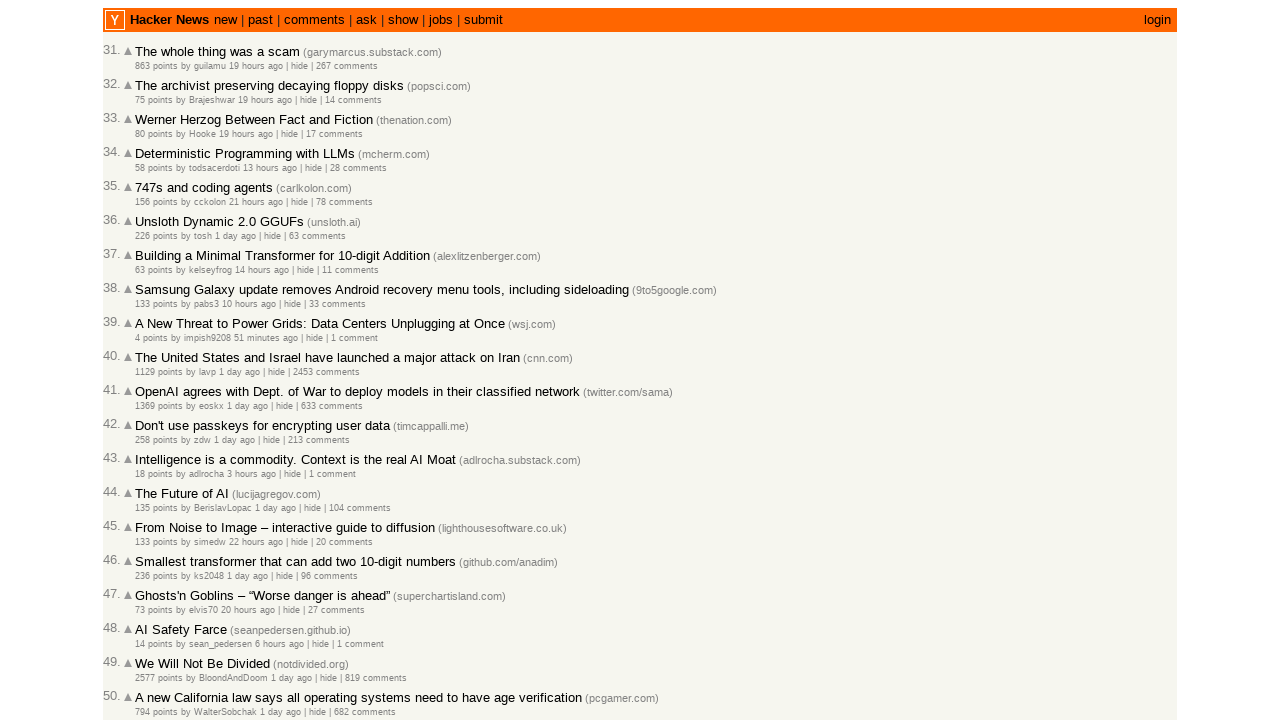